Tests handling of non-breaking space in button text by clicking a button that contains &amp;nbsp; in its label

Starting URL: http://www.uitestingplayground.com/nbsp

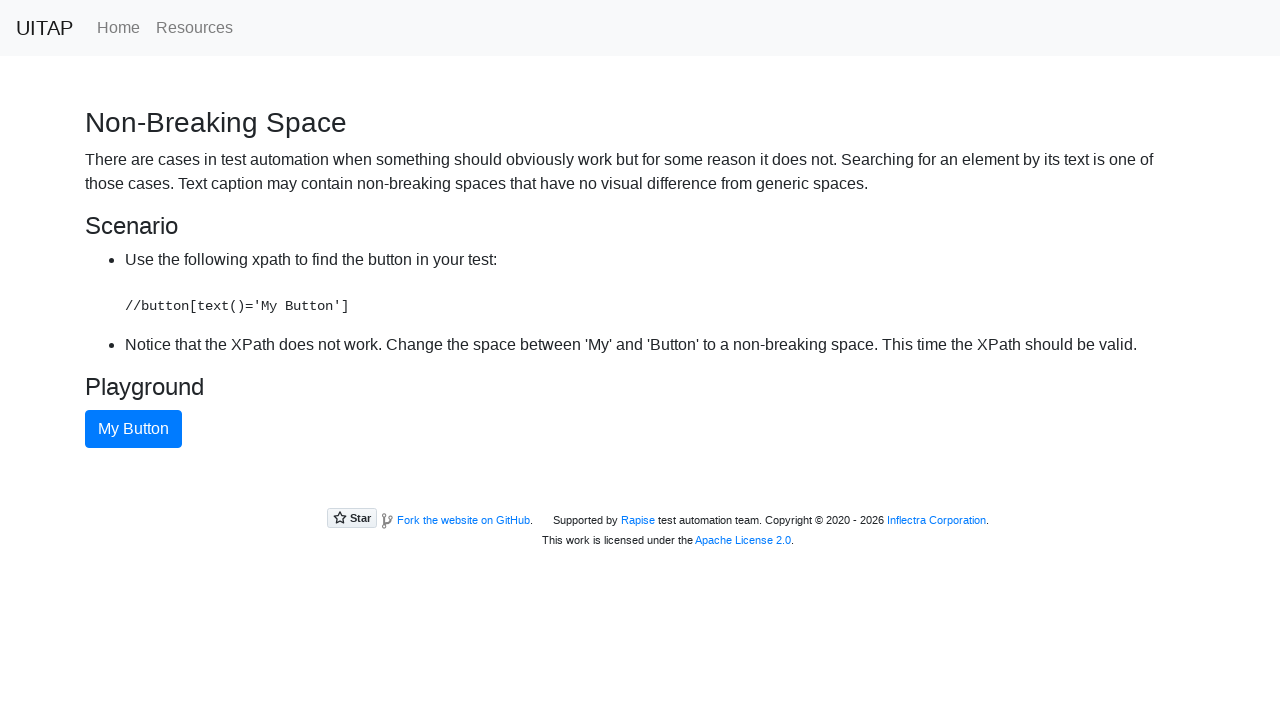

Clicked button containing non-breaking space in text 'My Button' at (134, 429) on xpath=//button[text()='My Button']
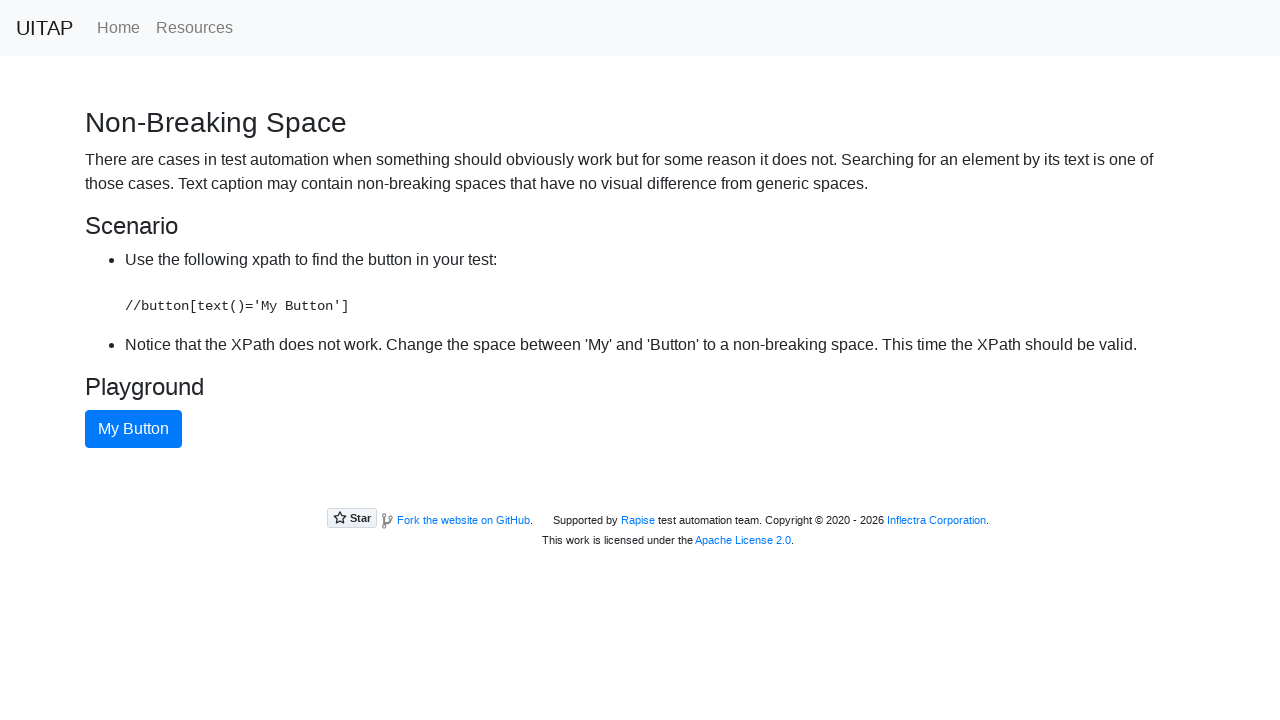

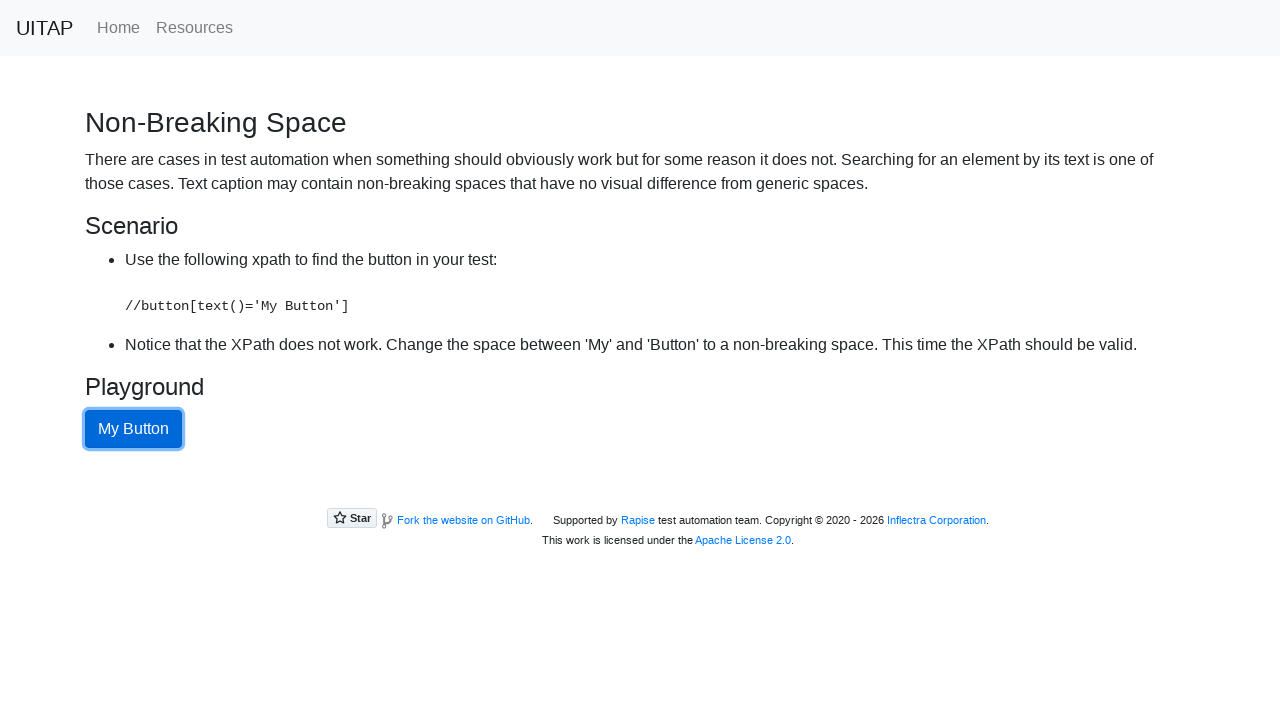